Navigates to HYR Tutorials website, clicks on Tech News link, then navigates back to the homepage

Starting URL: https://www.hyrtutorials.com/

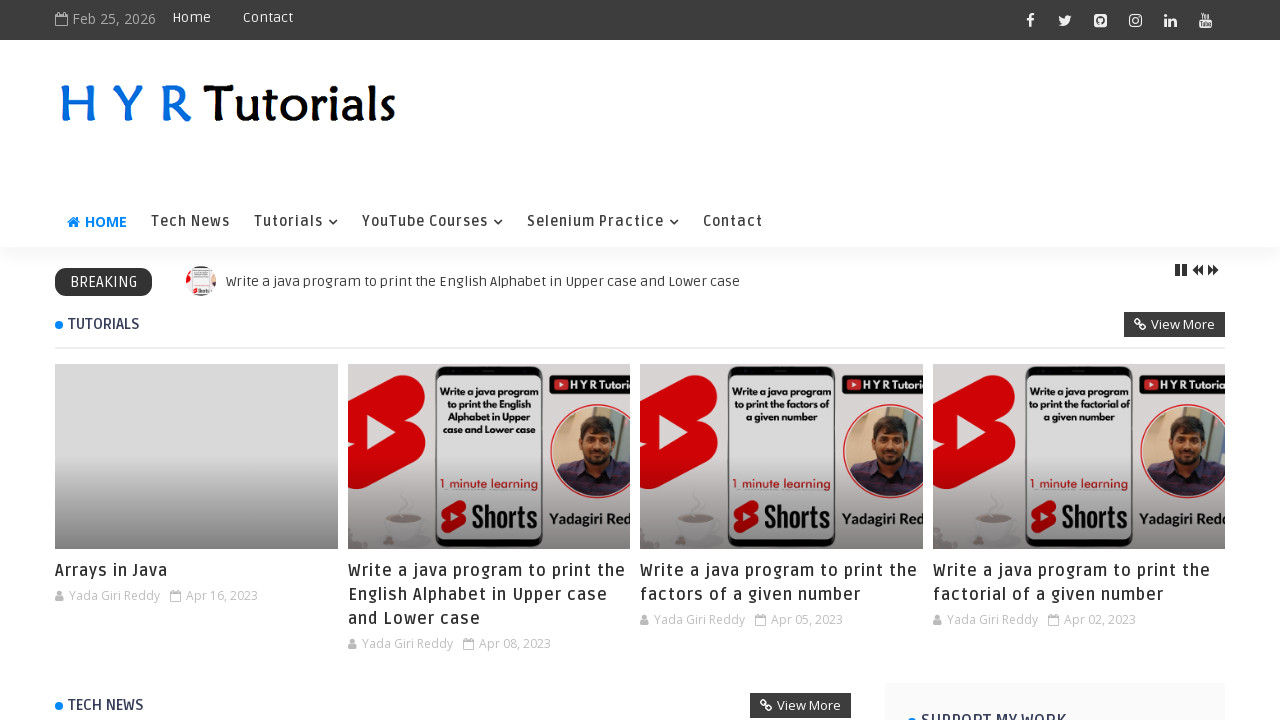

Clicked on Tech News link at (190, 222) on xpath=(//a[.='Tech News'])[1]
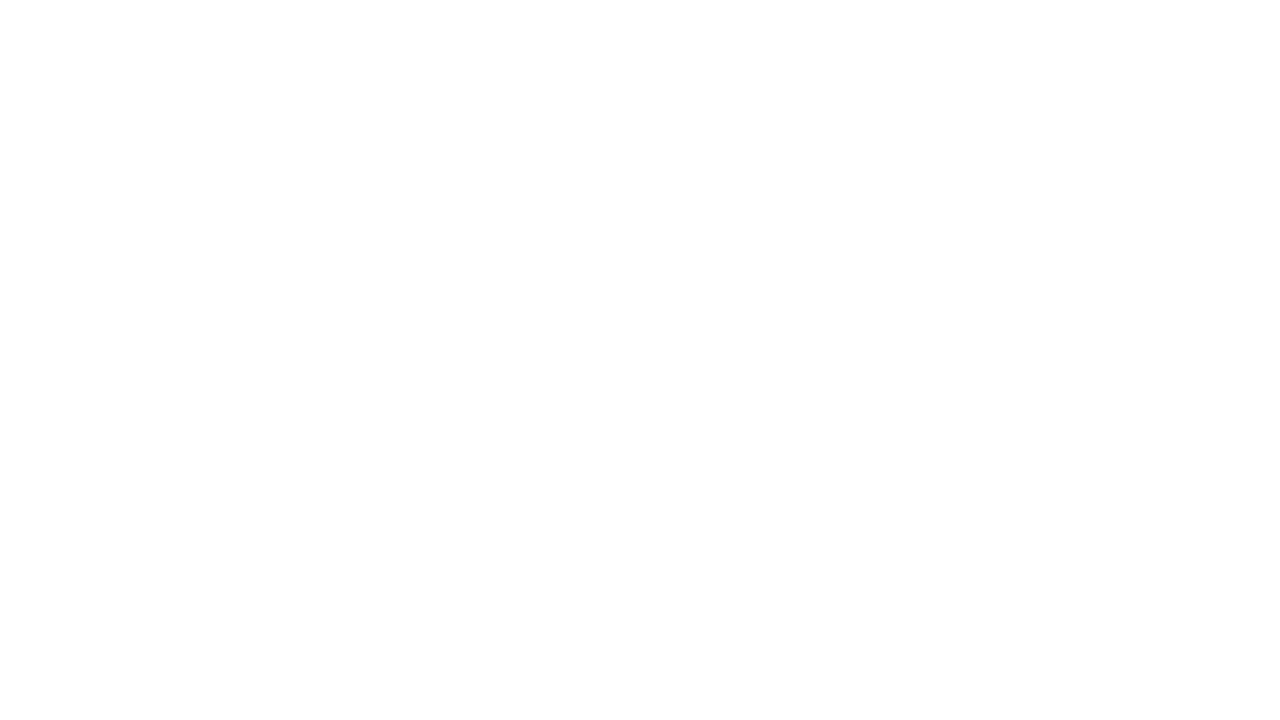

Waited for Tech News page to load
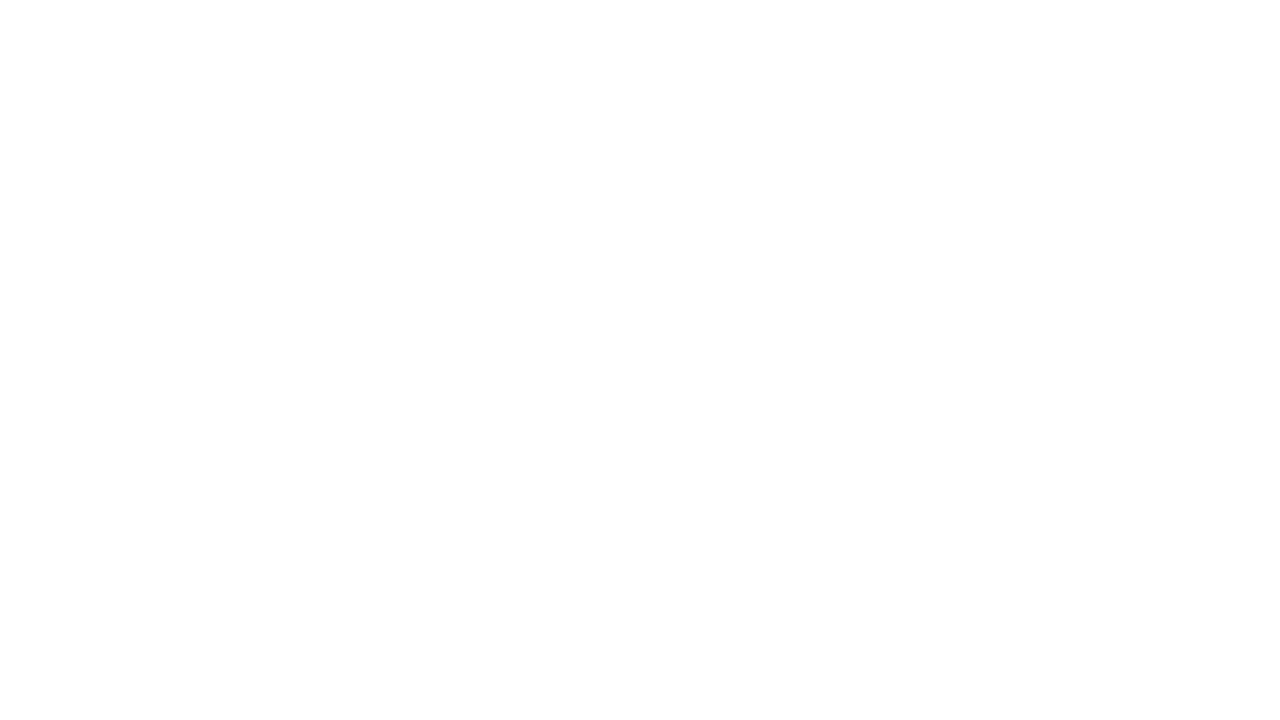

Navigated back to homepage
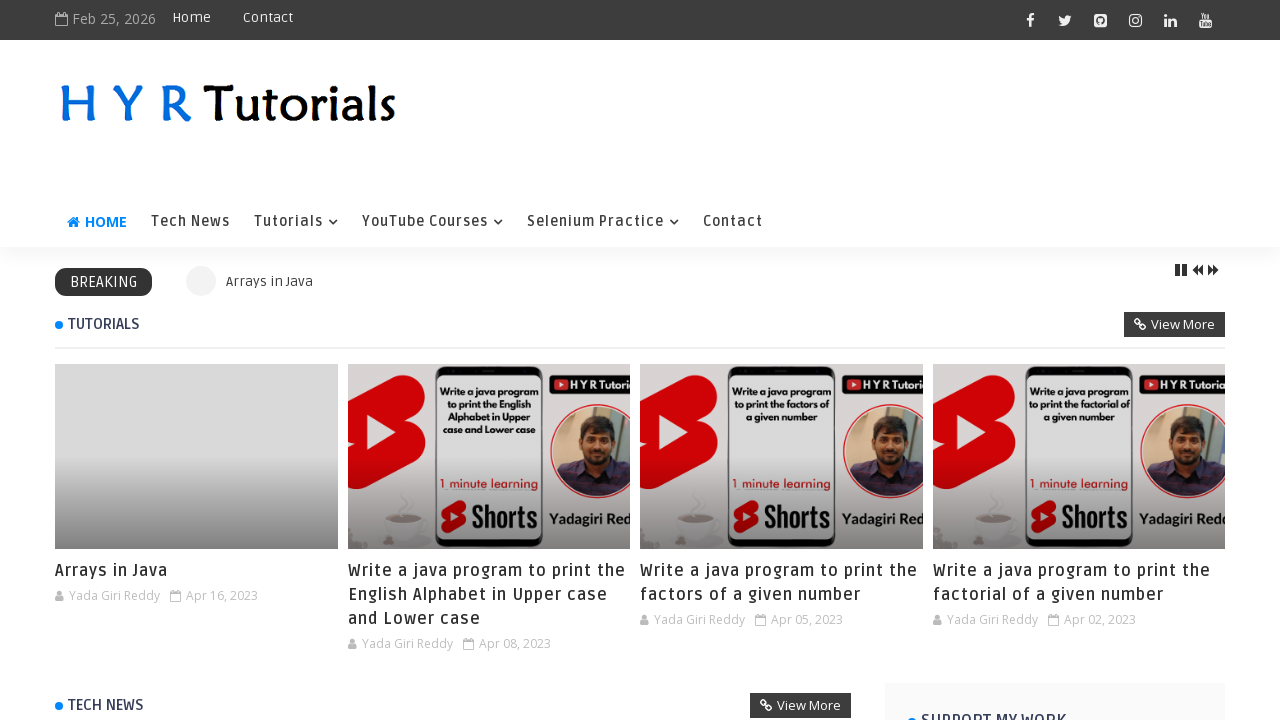

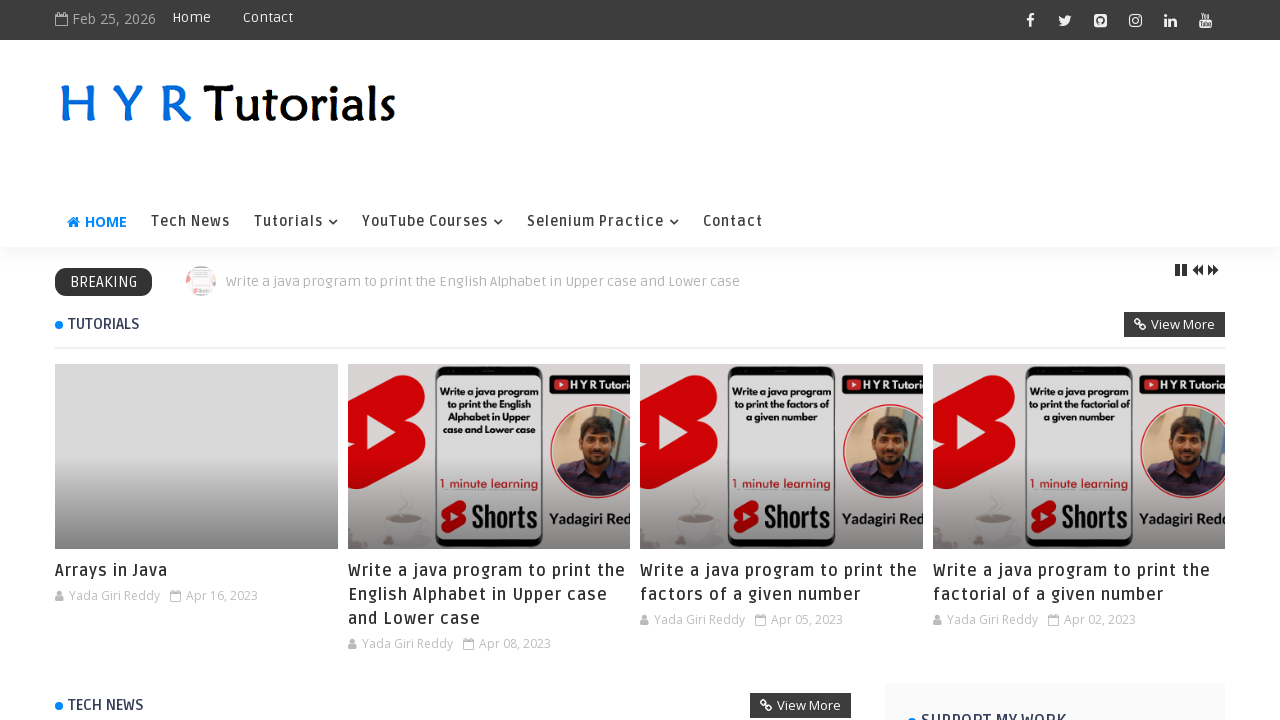